Tests navigation to Work with Reviews by clicking Tools menu and then Reviews submenu

Starting URL: https://www.travelline.ru/

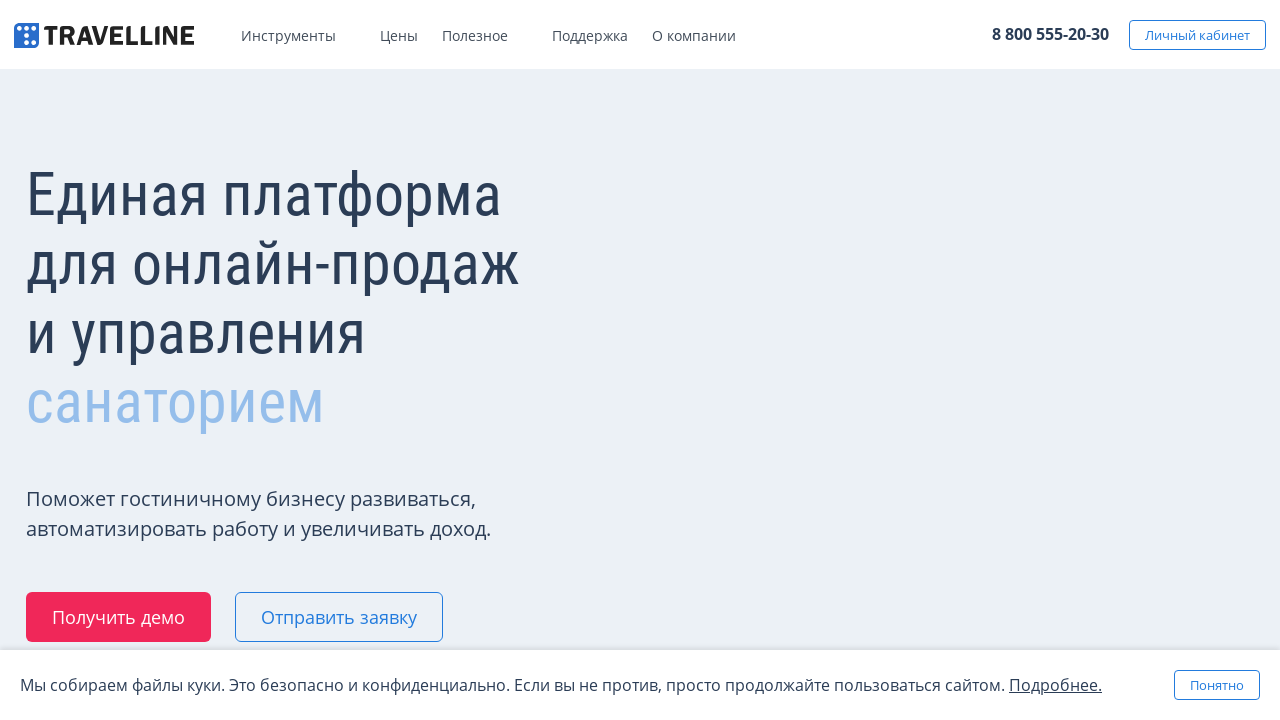

Clicked Tools menu at (349, 39) on xpath=//*[@id='skrollr-body']/div[1]/div/div[2]/ul/li[1]/div[1]
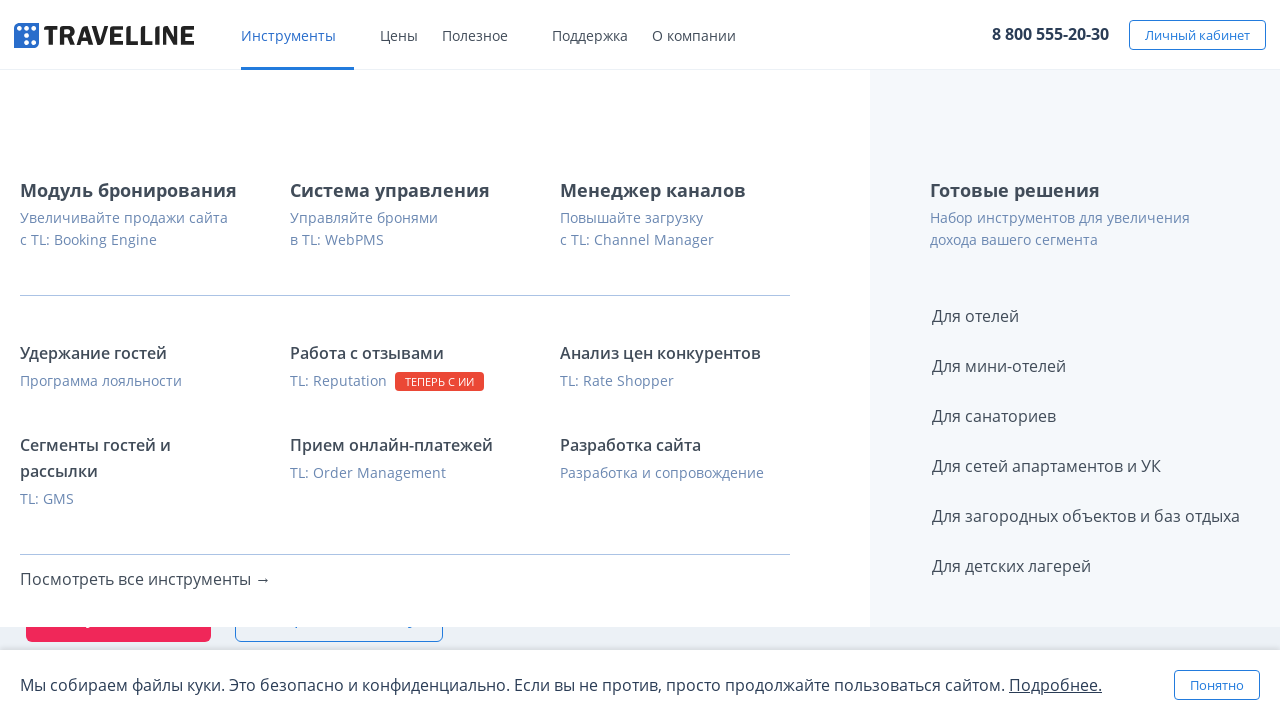

Clicked Work with Reviews submenu at (405, 353) on xpath=//*[@id='skrollr-body']/div[1]/div/div[2]/ul/li[1]/div[2]/div/div/div/div[
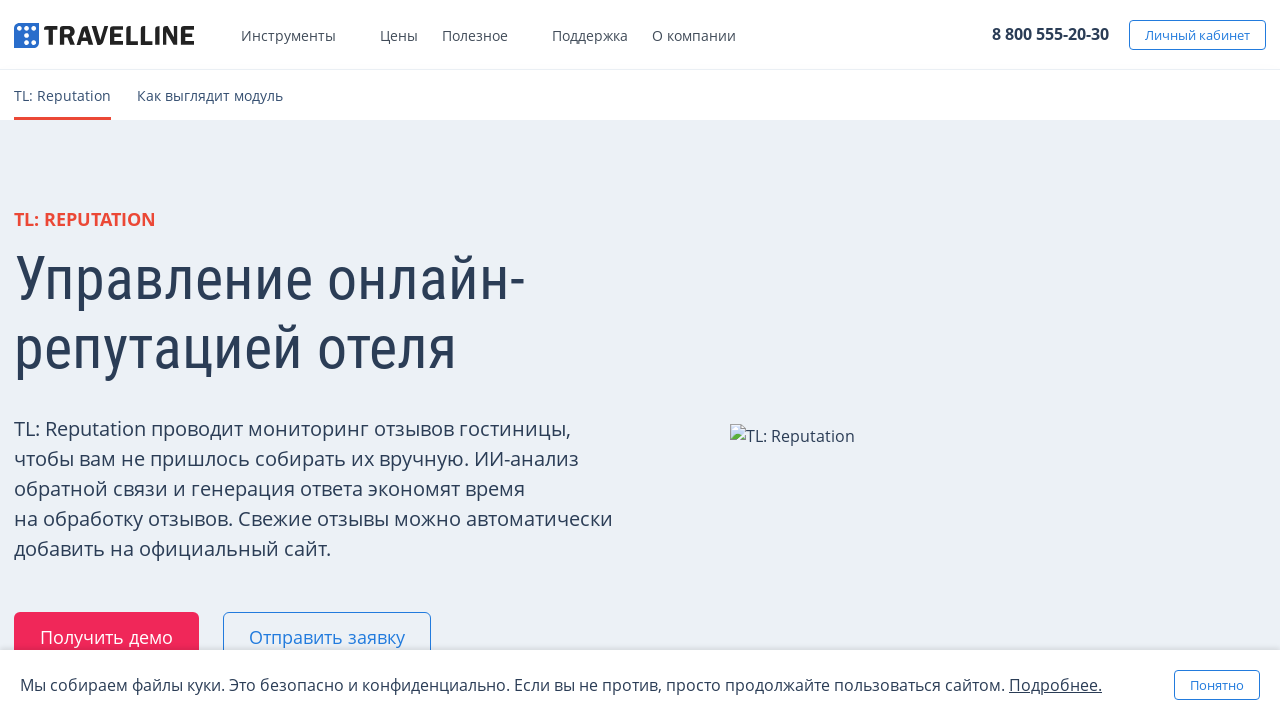

Successfully navigated to Work with Reviews page (reputation products)
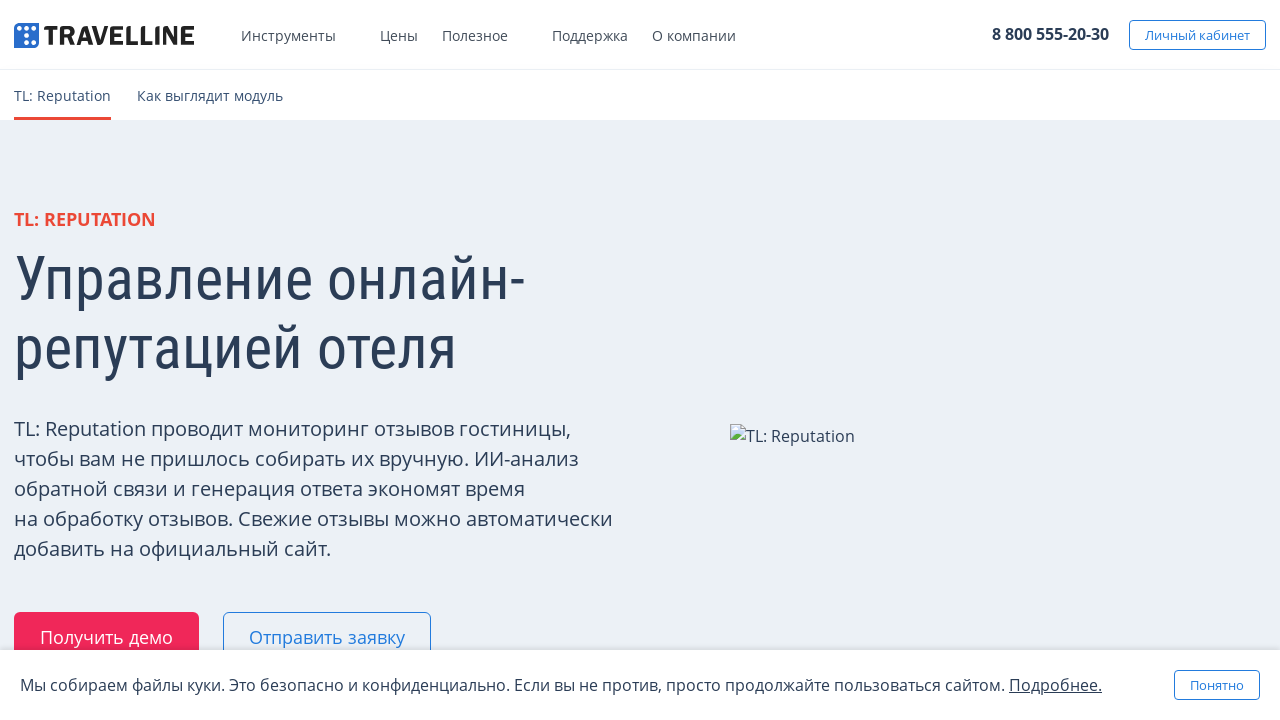

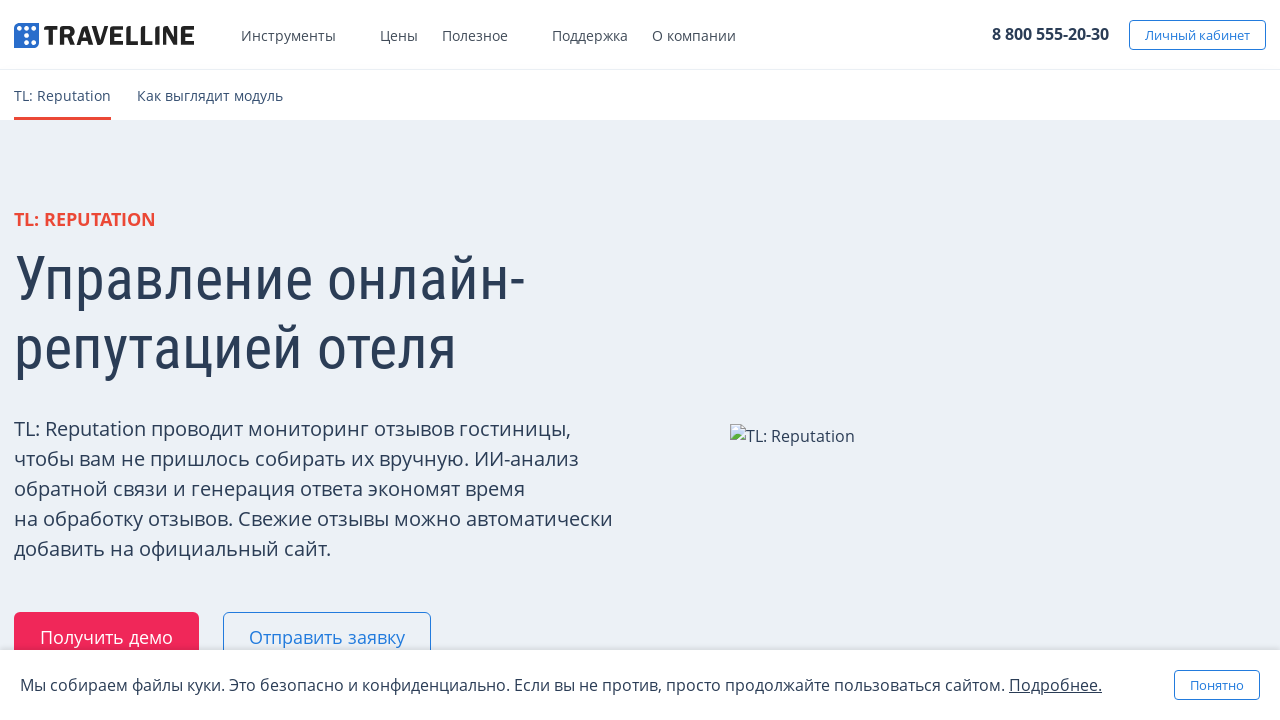